Tests registration form validation with an invalid email format to verify proper email validation error messages are shown.

Starting URL: https://alada.vn/tai-khoan/dang-ky.html

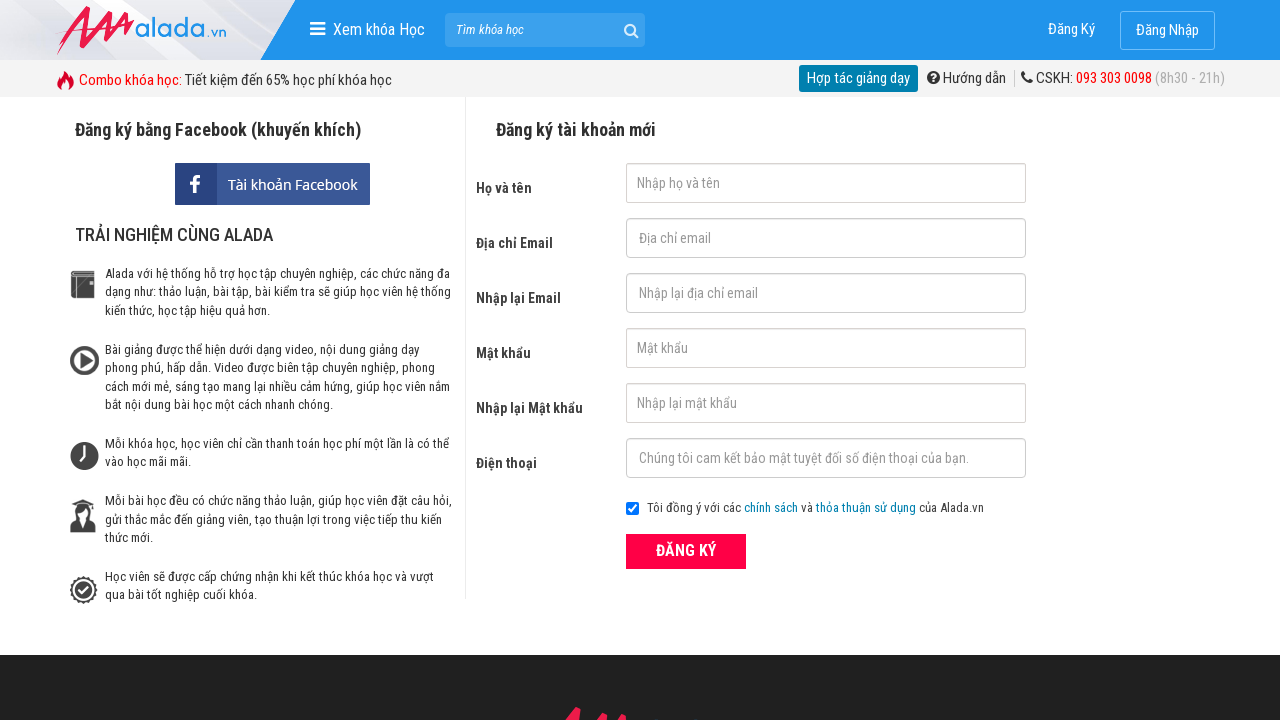

Filled name field with 'Tran Hai Long' on input[name='txtFirstname']
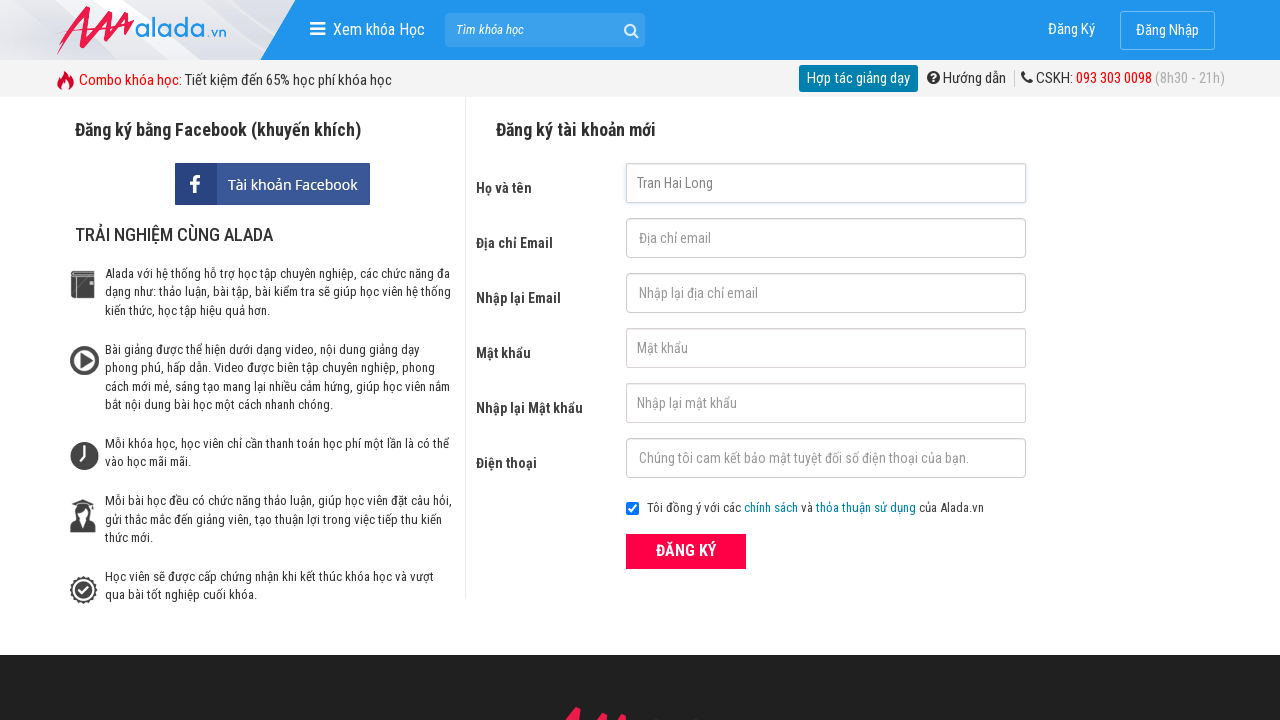

Filled email field with invalid format '1234@1234.12@' on input[name='txtEmail']
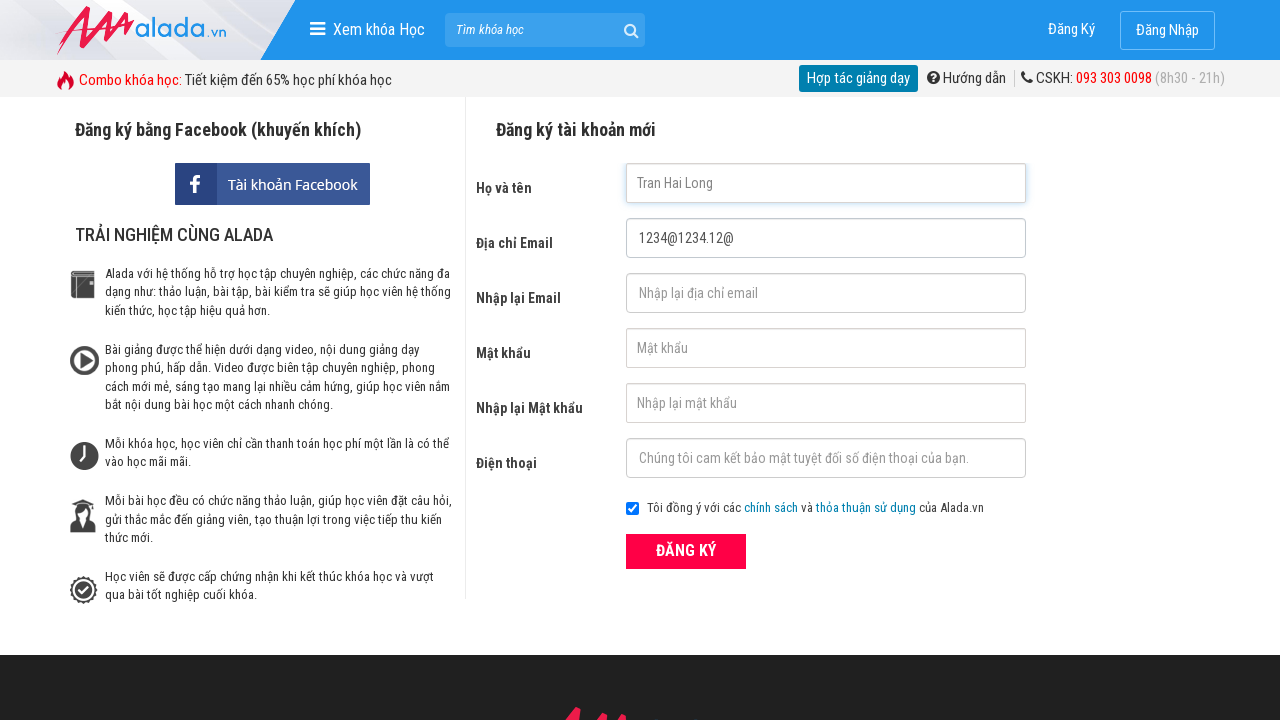

Filled confirm email field with invalid format '1234@1234.12@' on input[name='txtCEmail']
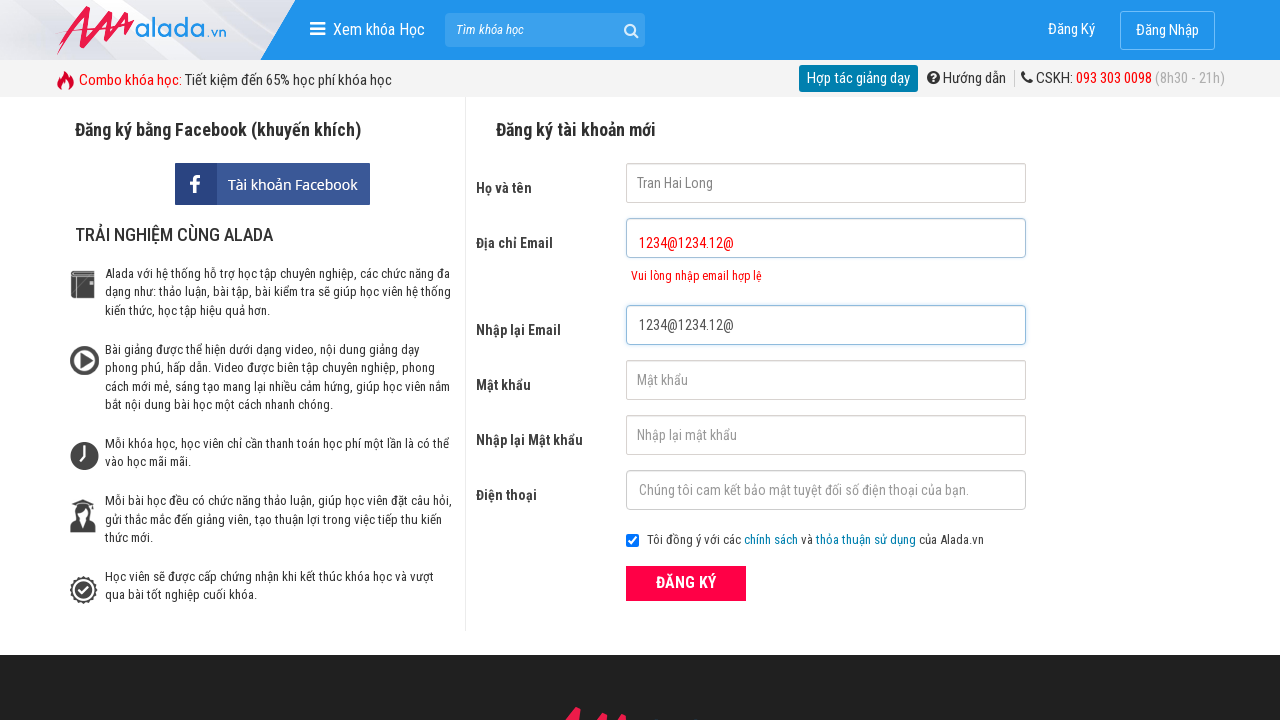

Filled password field with '123456789' on input[name='txtPassword']
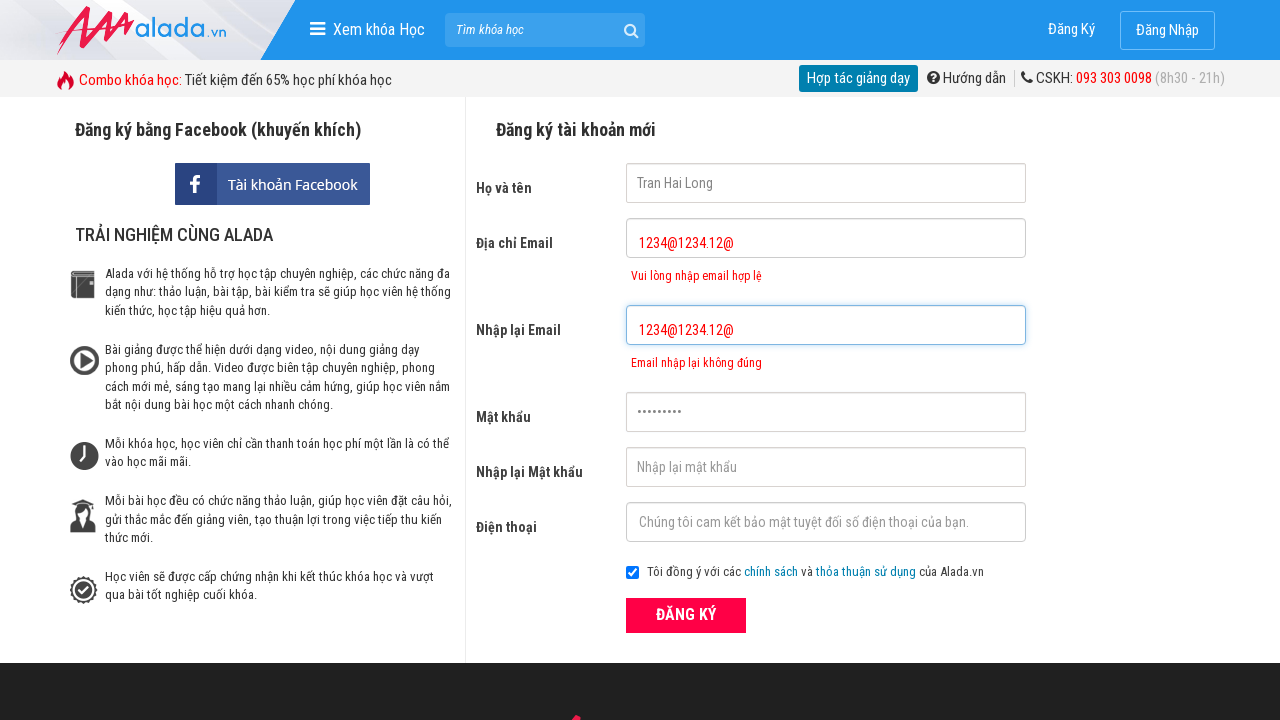

Filled confirm password field with '123456789' on input[name='txtCPassword']
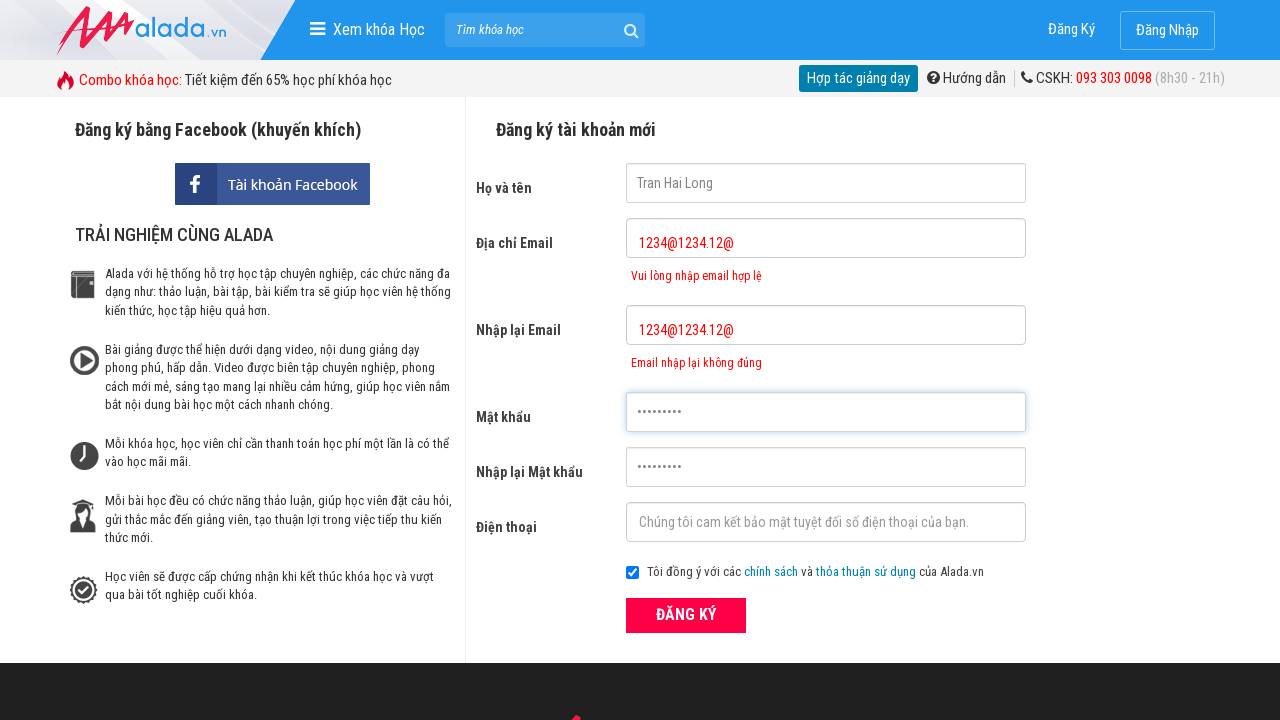

Filled phone field with '0384453261' on input[name='txtPhone']
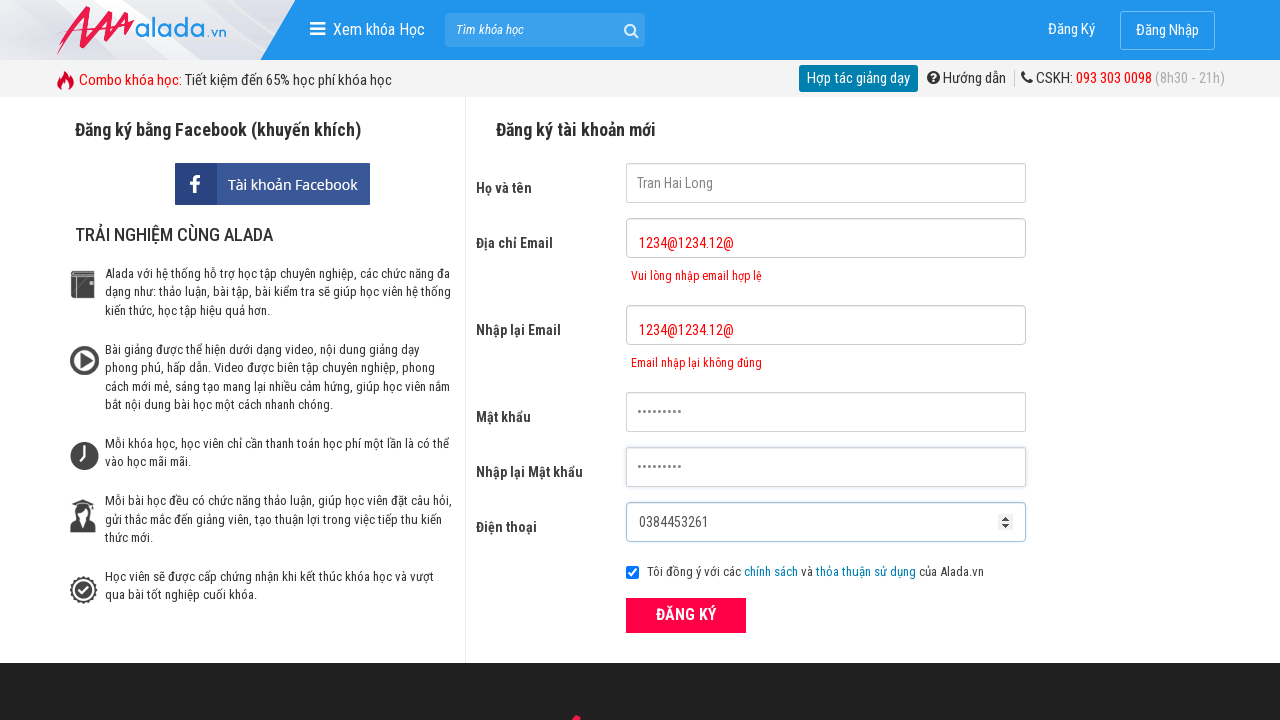

Clicked register button at (686, 615) on xpath=//button[@class='btn_pink_sm fs16']
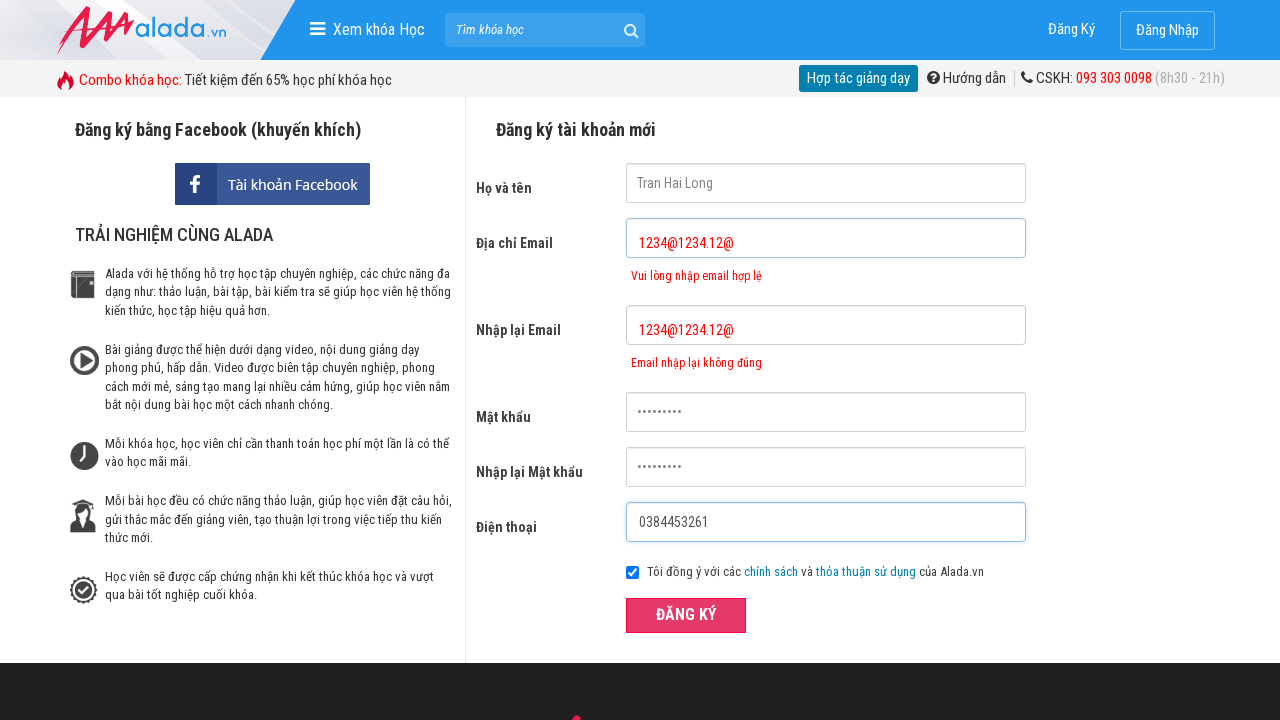

Email validation error message appeared for primary email field
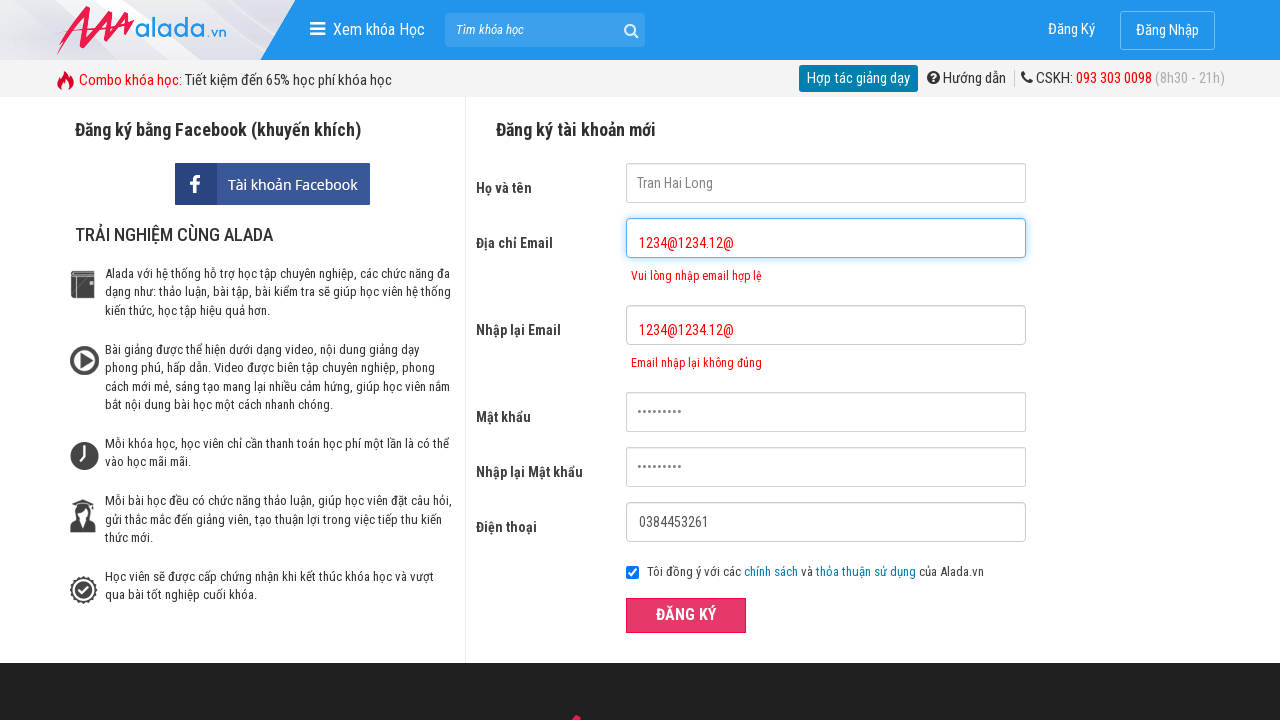

Email validation error message appeared for confirm email field
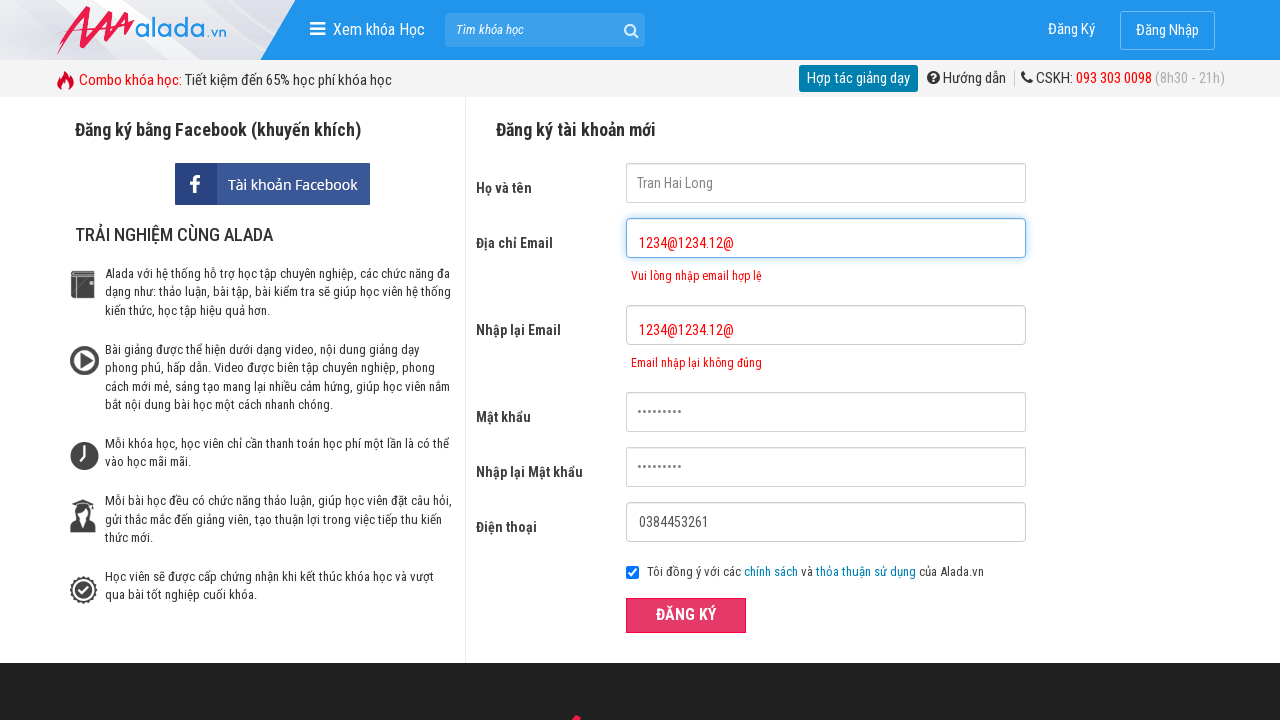

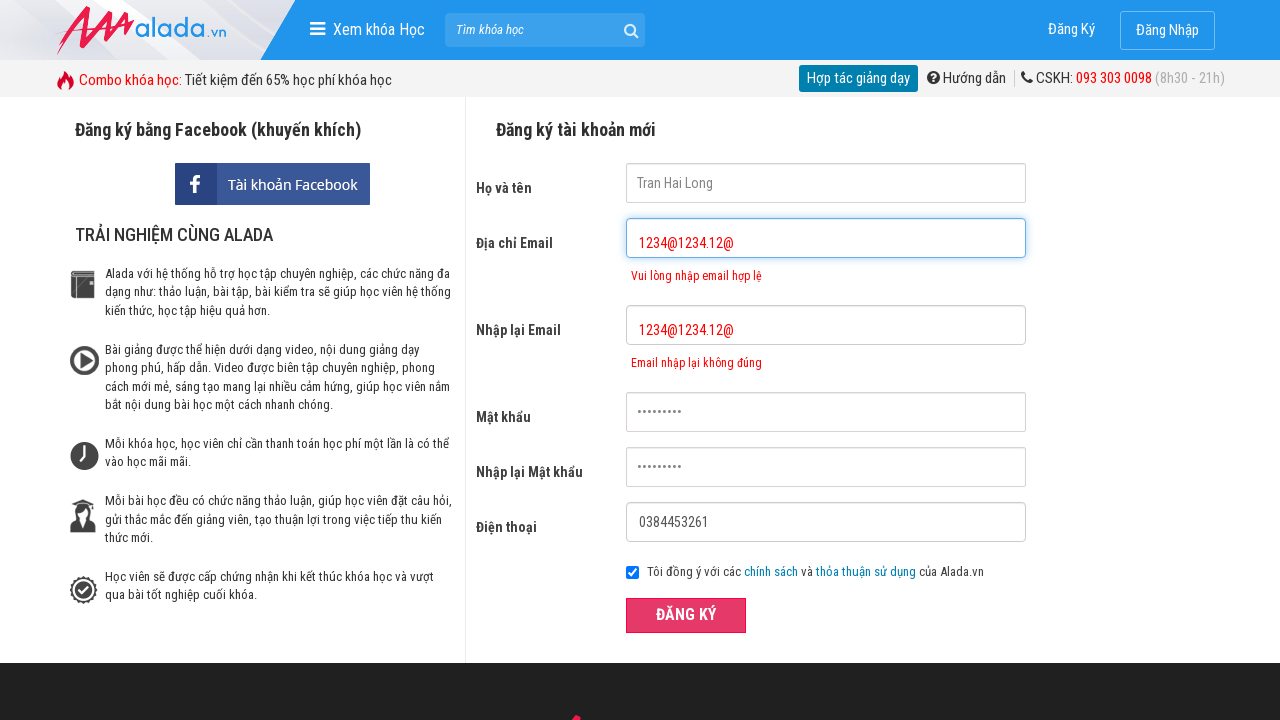